Tests the 500 status code page by navigating from home to status codes section, clicking the 500 link, and verifying the correct code is displayed

Starting URL: https://the-internet.herokuapp.com/

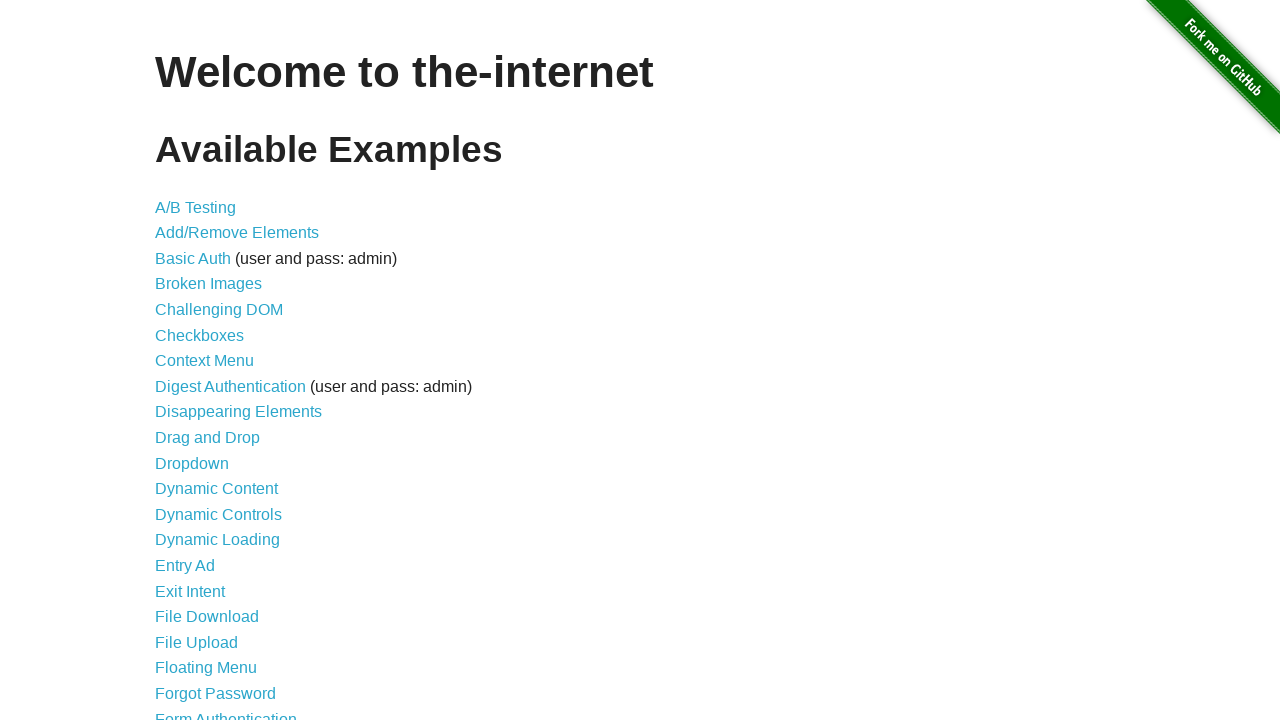

Clicked on Status Codes link from the main page at (203, 600) on a[href='/status_codes']
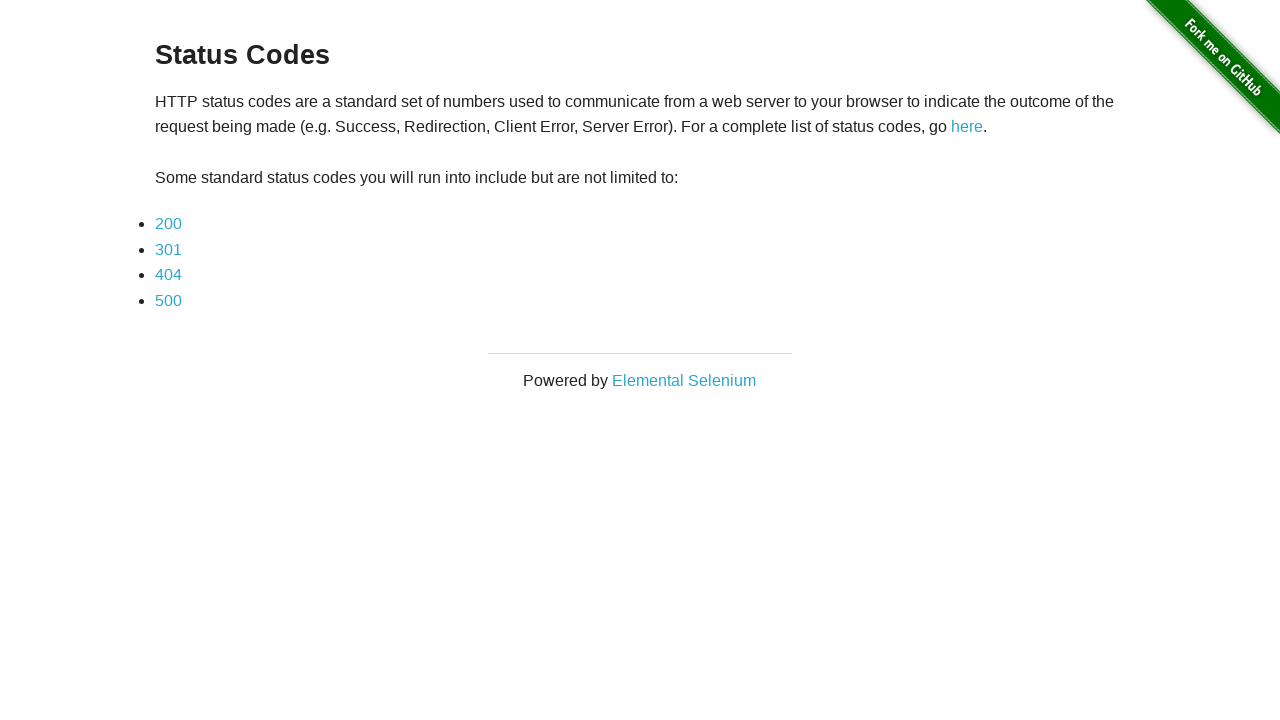

Status Codes page loaded
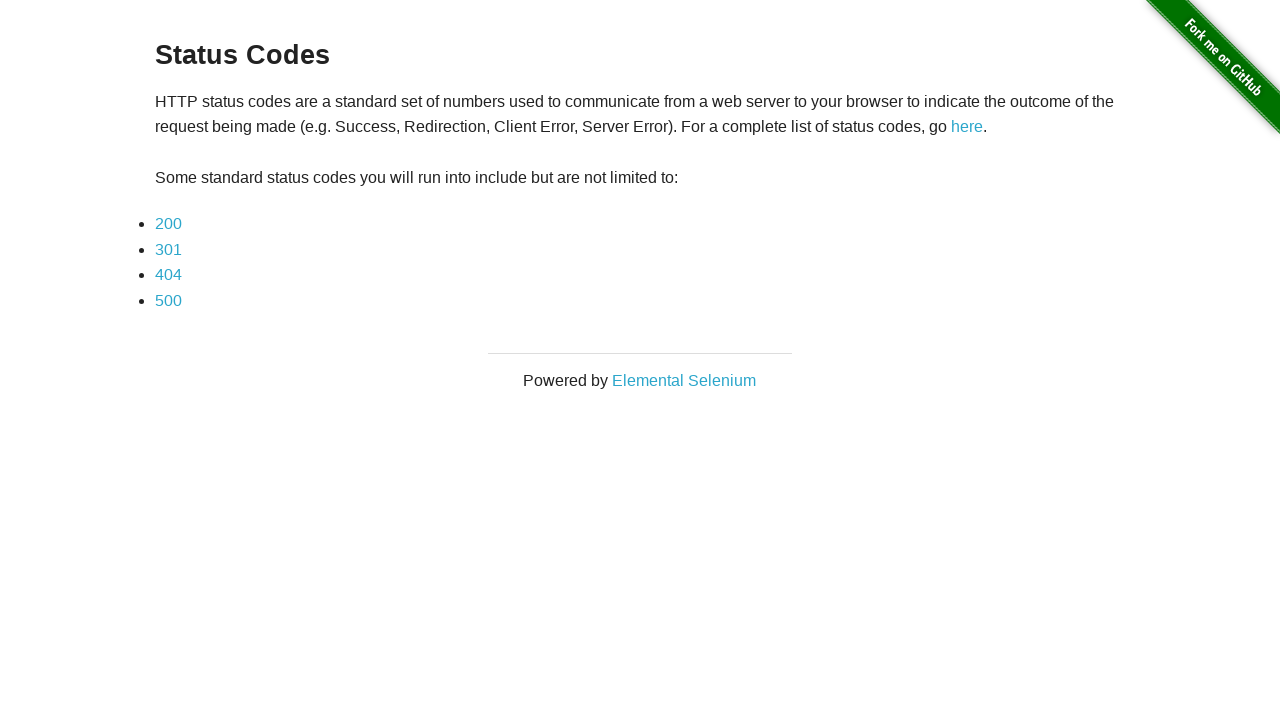

Clicked on 500 status code link at (168, 300) on a[href='status_codes/500']
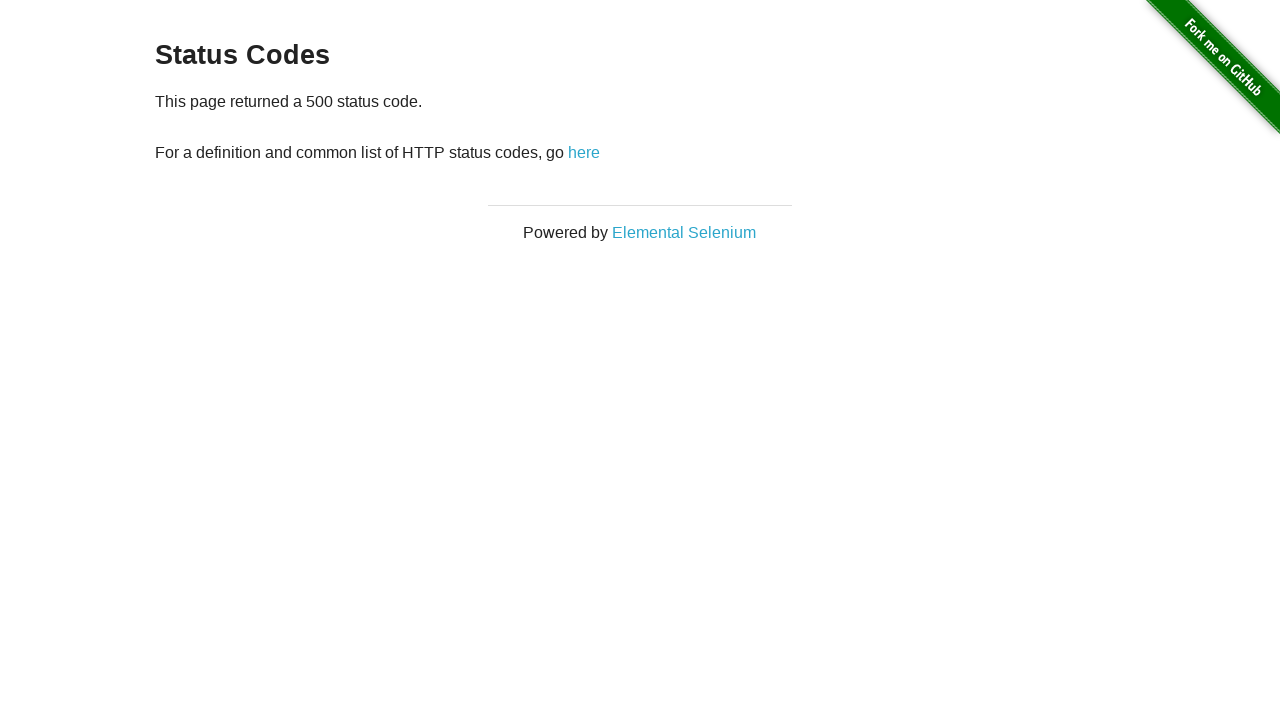

500 status code page loaded and verified correct code is displayed
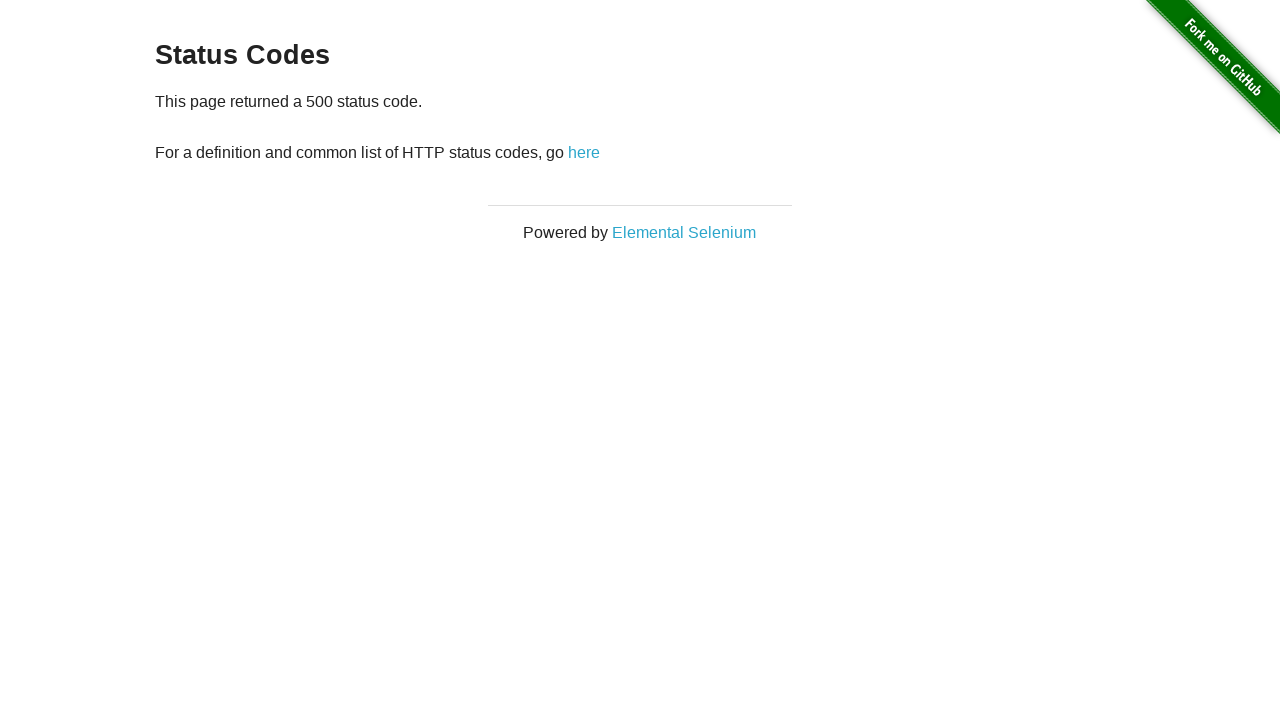

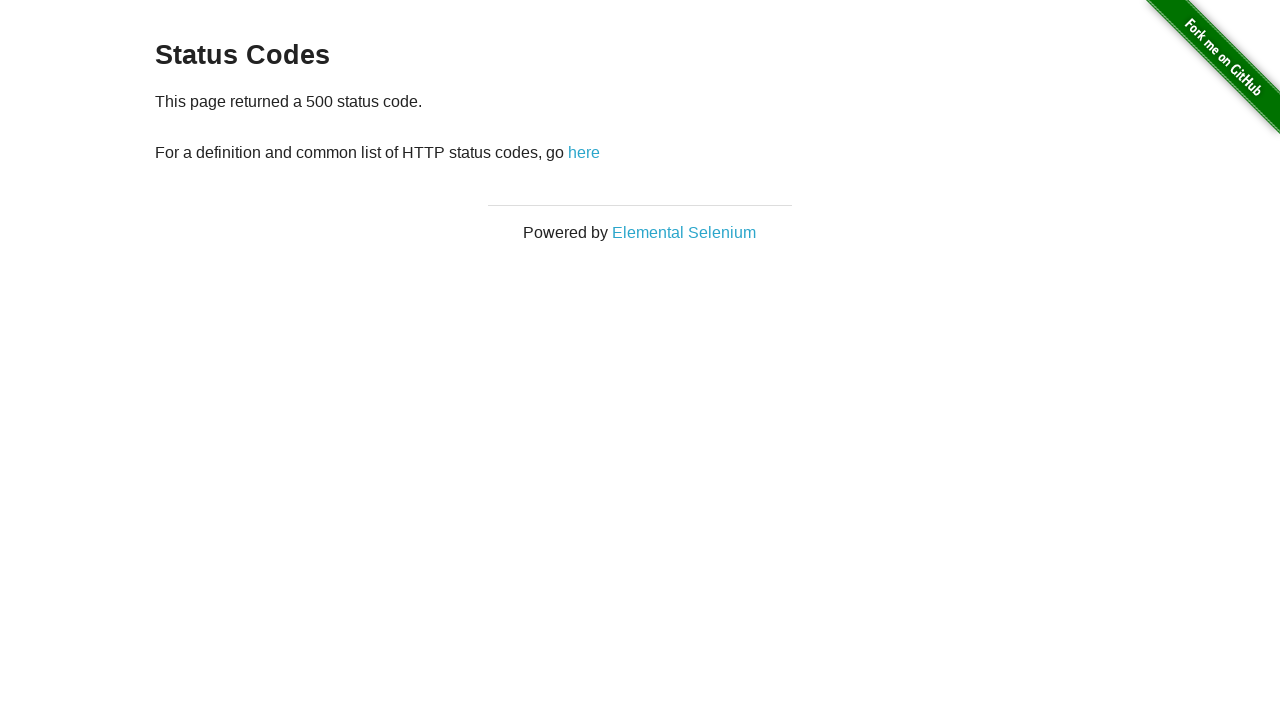